Tests a calculator application by entering two numbers and verifying the addition operation

Starting URL: http://juliemr.github.io/protractor-demo/

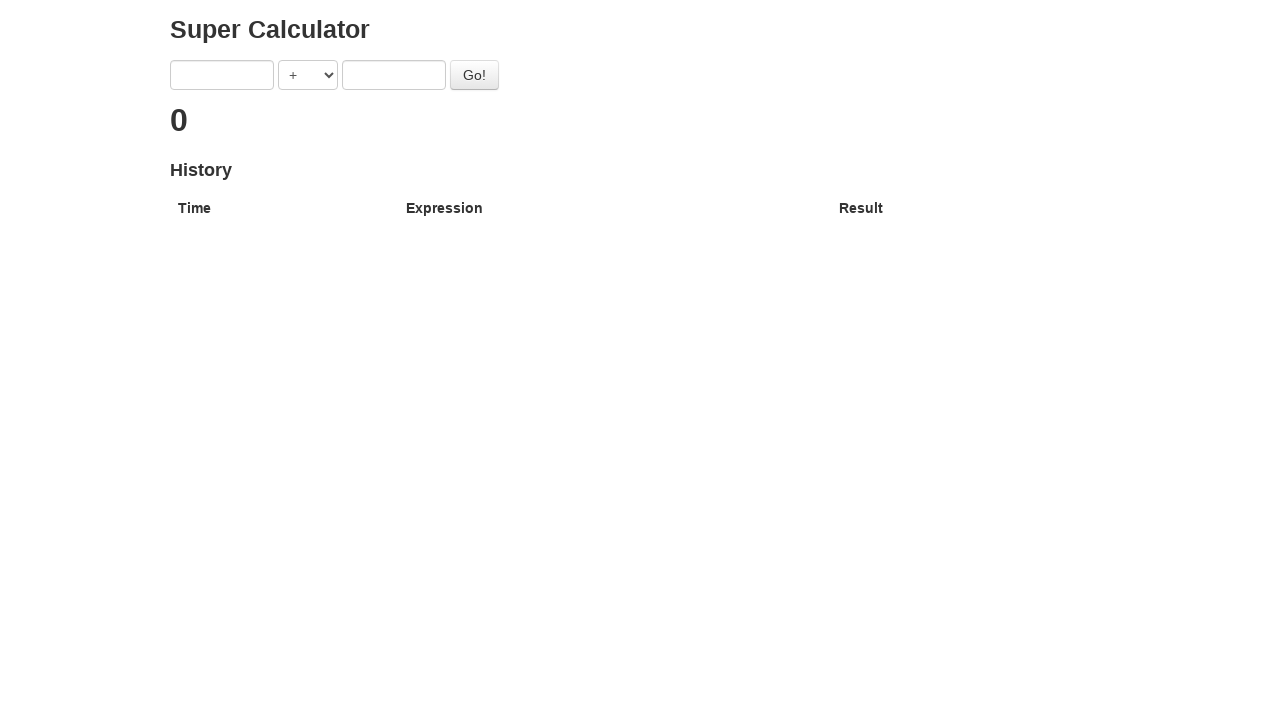

Verified page title contains 'Super Calculator'
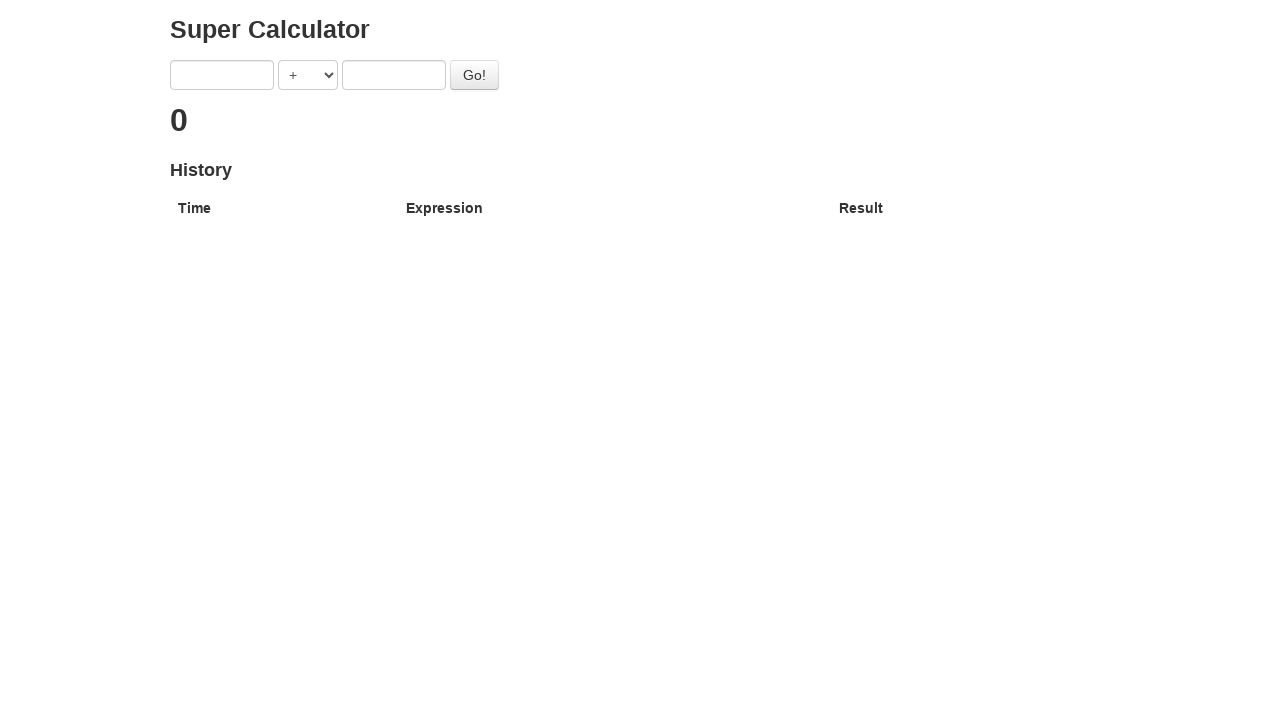

Entered first number '1' into the calculator on [ng-model='first']
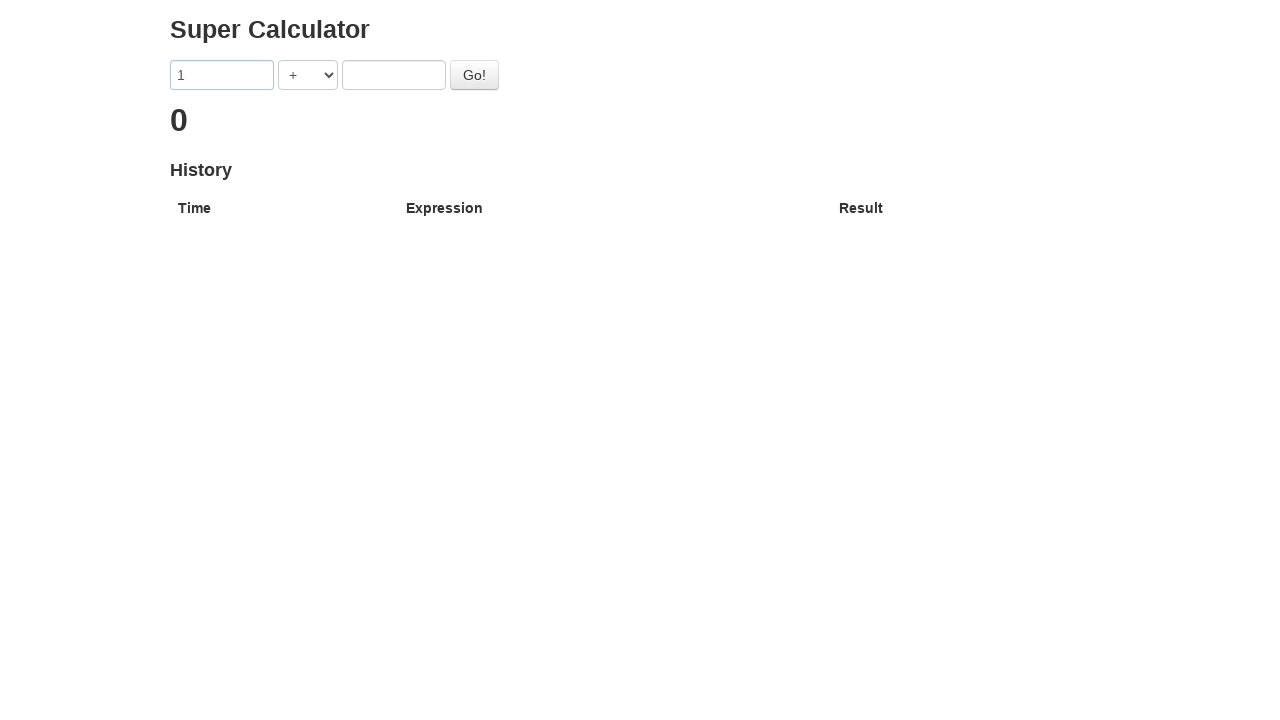

Entered second number '2' into the calculator on [ng-model='second']
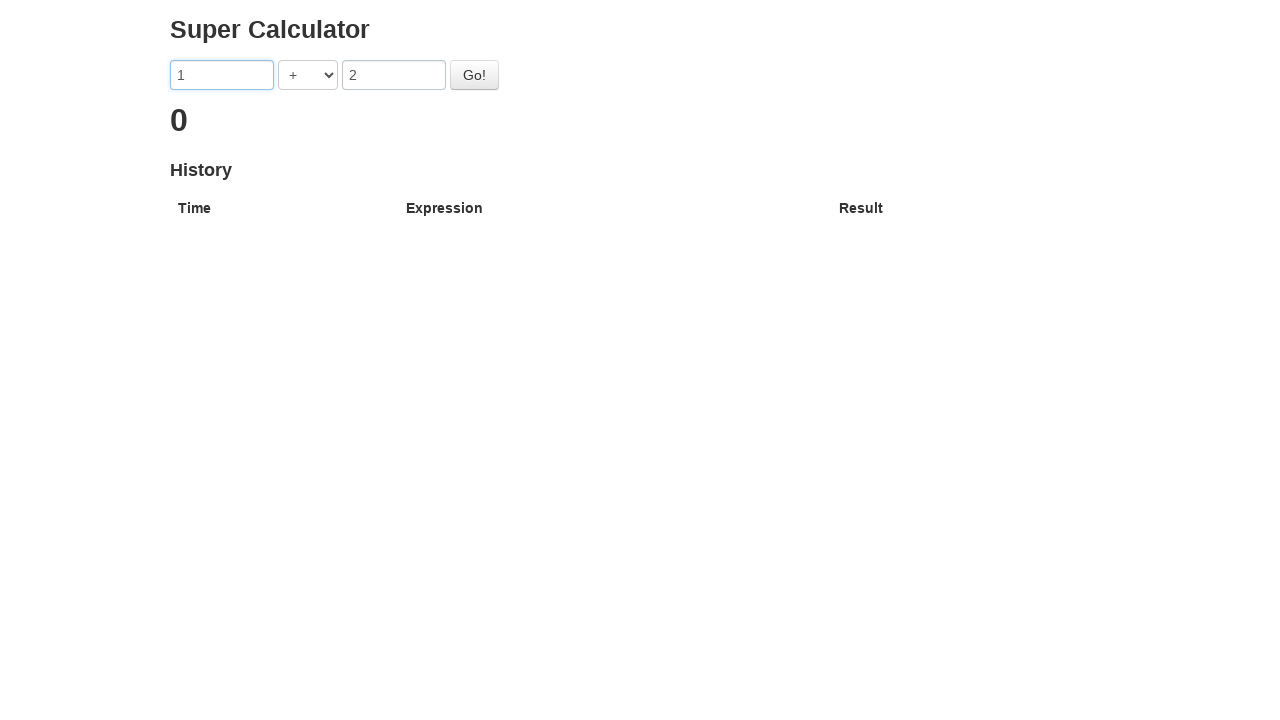

Pressed Enter to trigger calculation on #gobutton
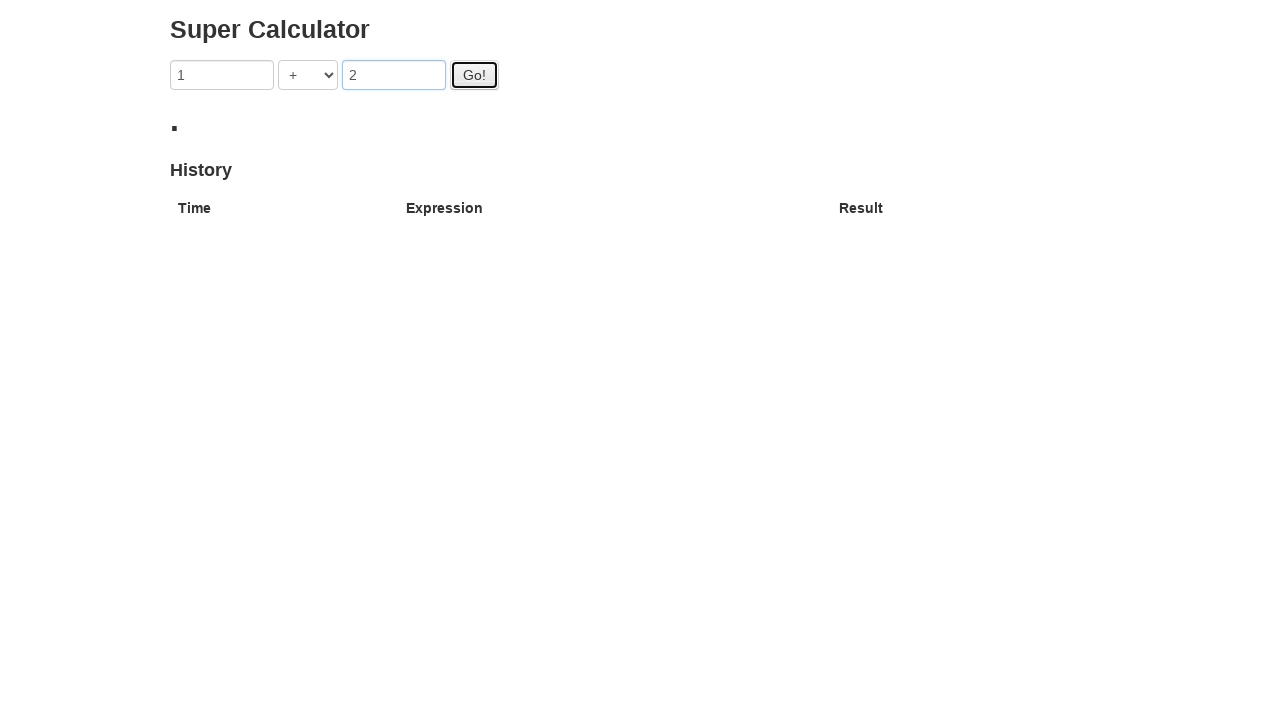

Result element appeared on the page
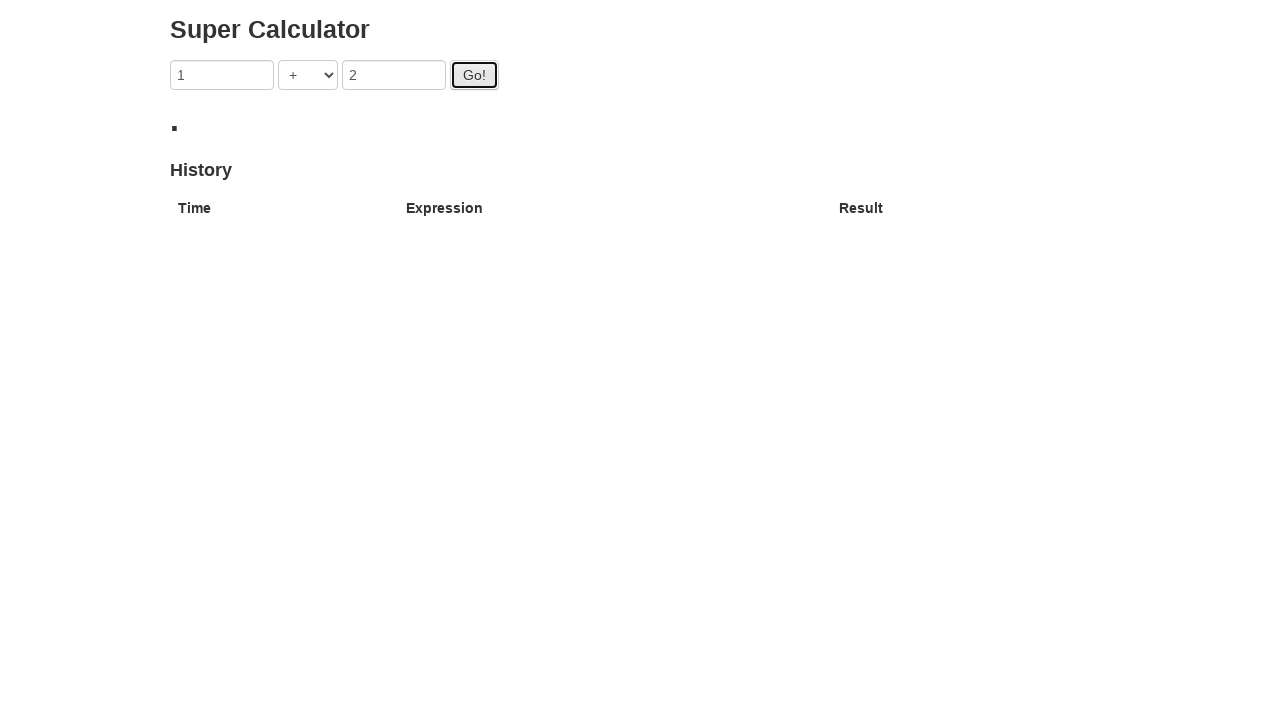

Retrieved calculation result text
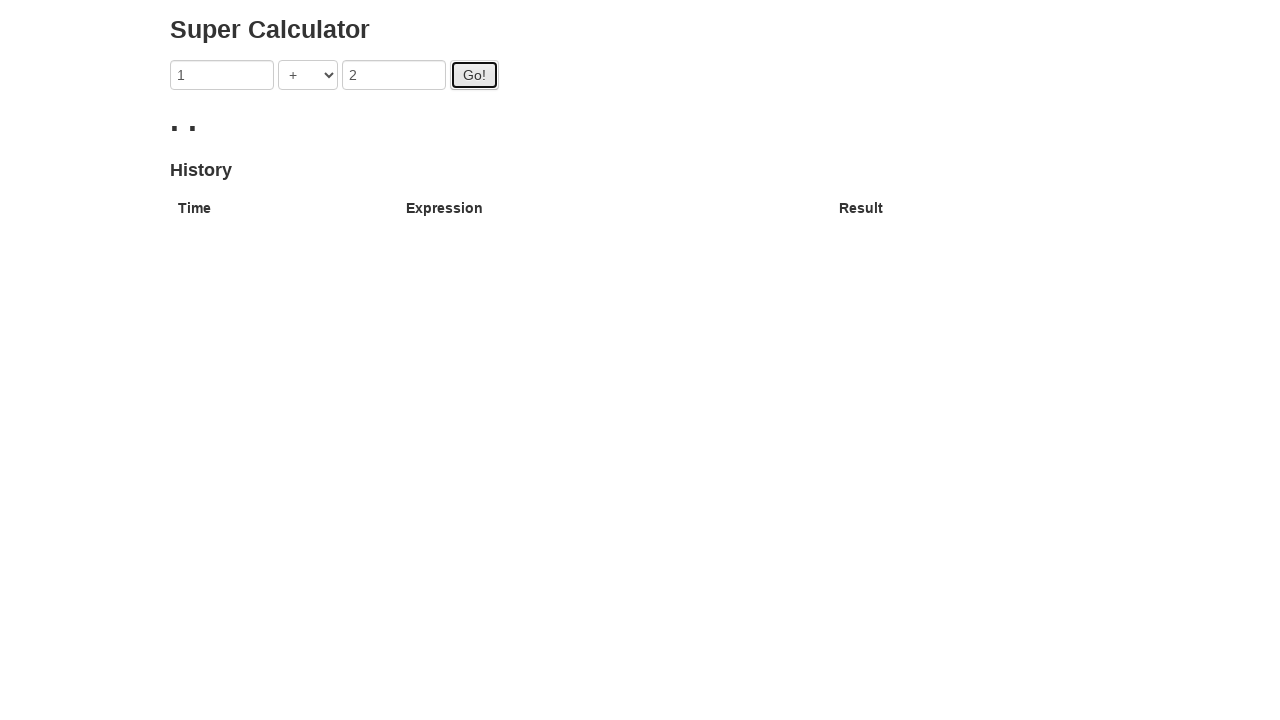

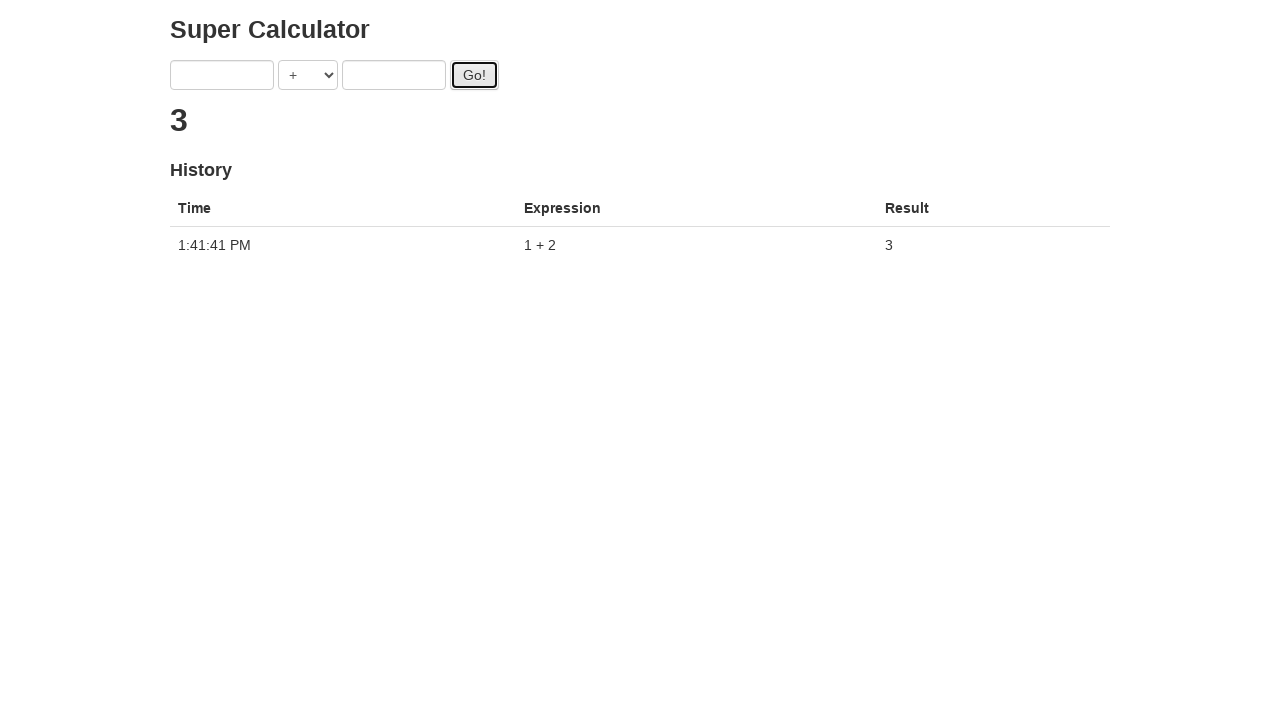